Tests browser alert handling by clicking a confirm button, dismissing the alert dialog, and verifying the result shows 'false'.

Starting URL: https://testpages.herokuapp.com/styled/alerts/alert-test.html

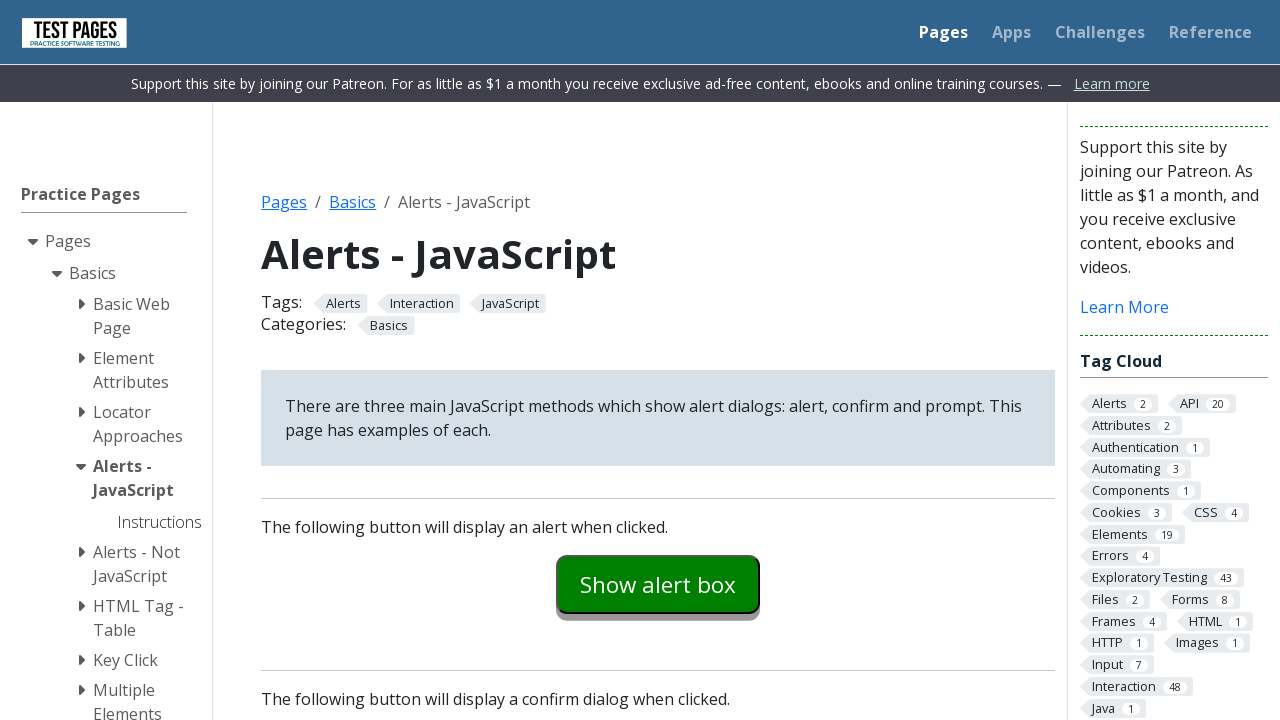

Set up dialog handler to dismiss confirm dialogs
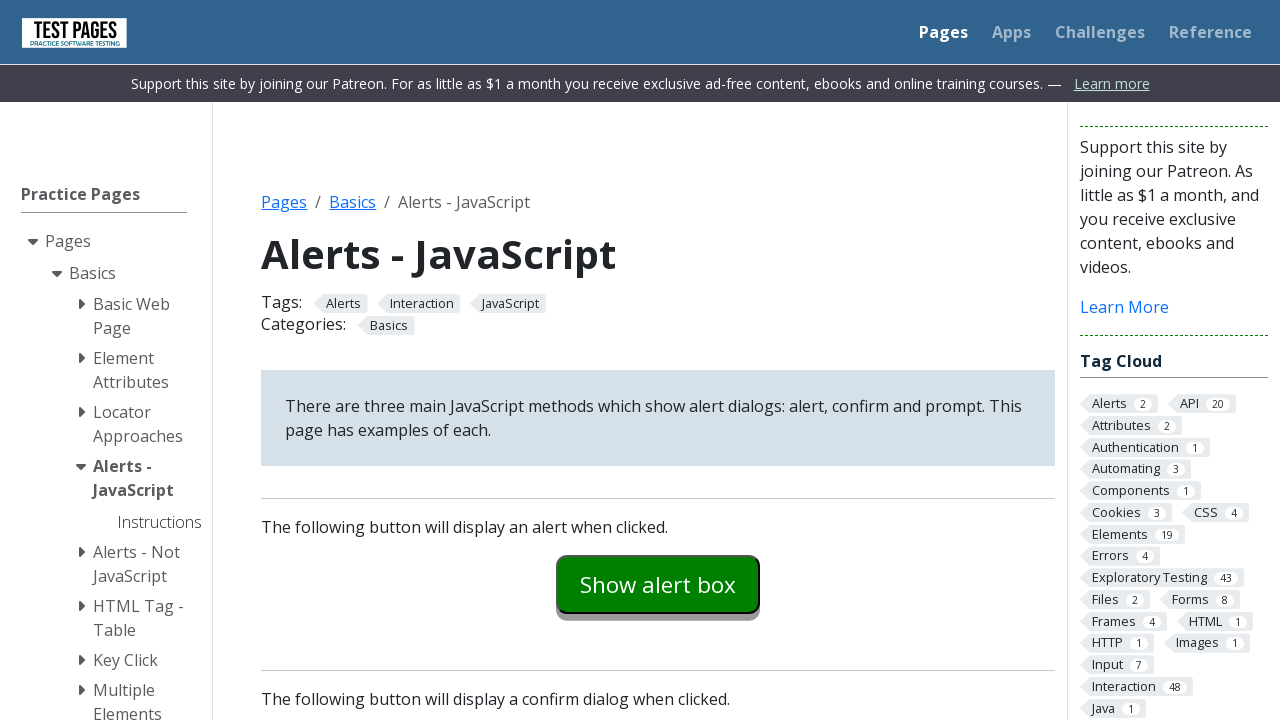

Clicked the confirm example button at (658, 360) on #confirmexample
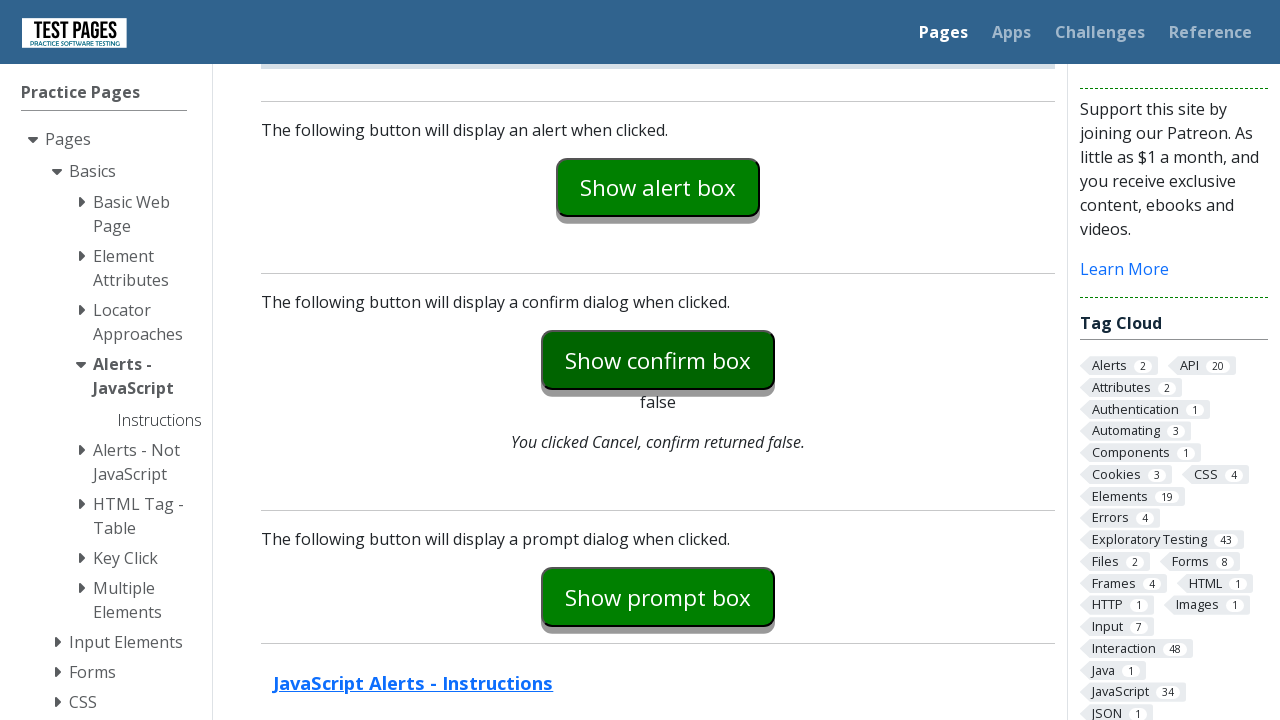

Waited for confirm return value element to appear
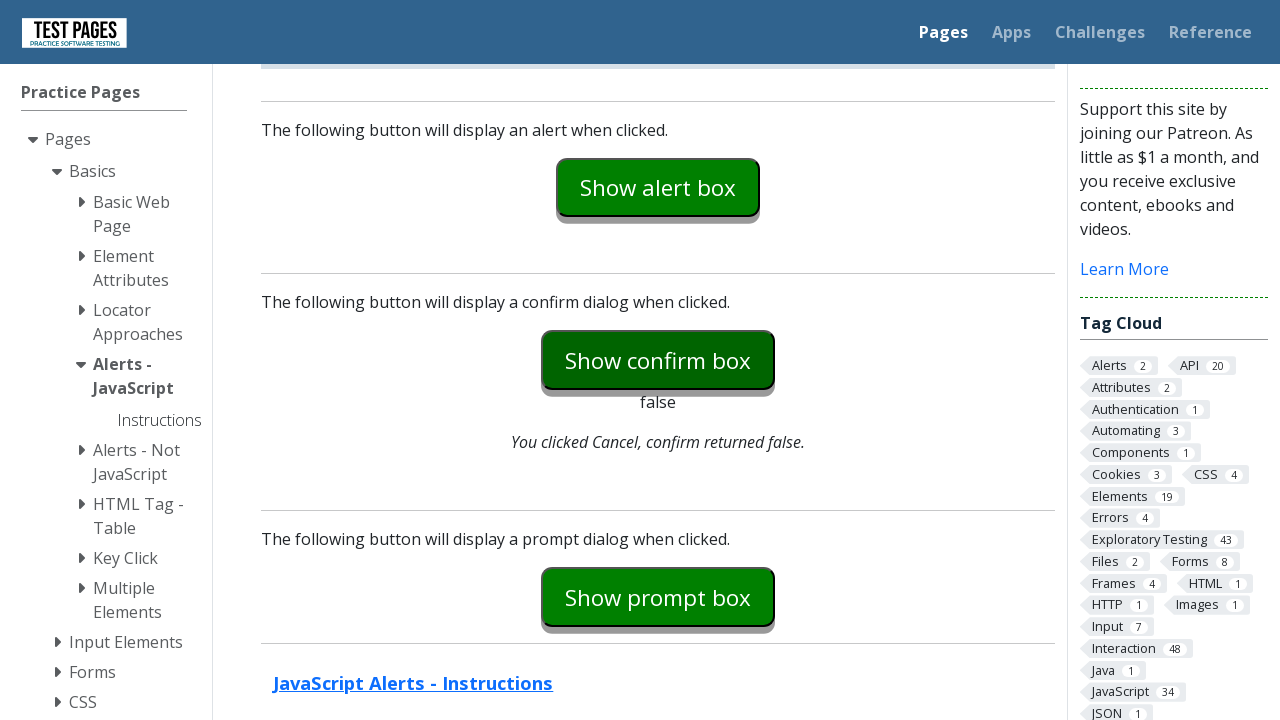

Retrieved confirm return value text content
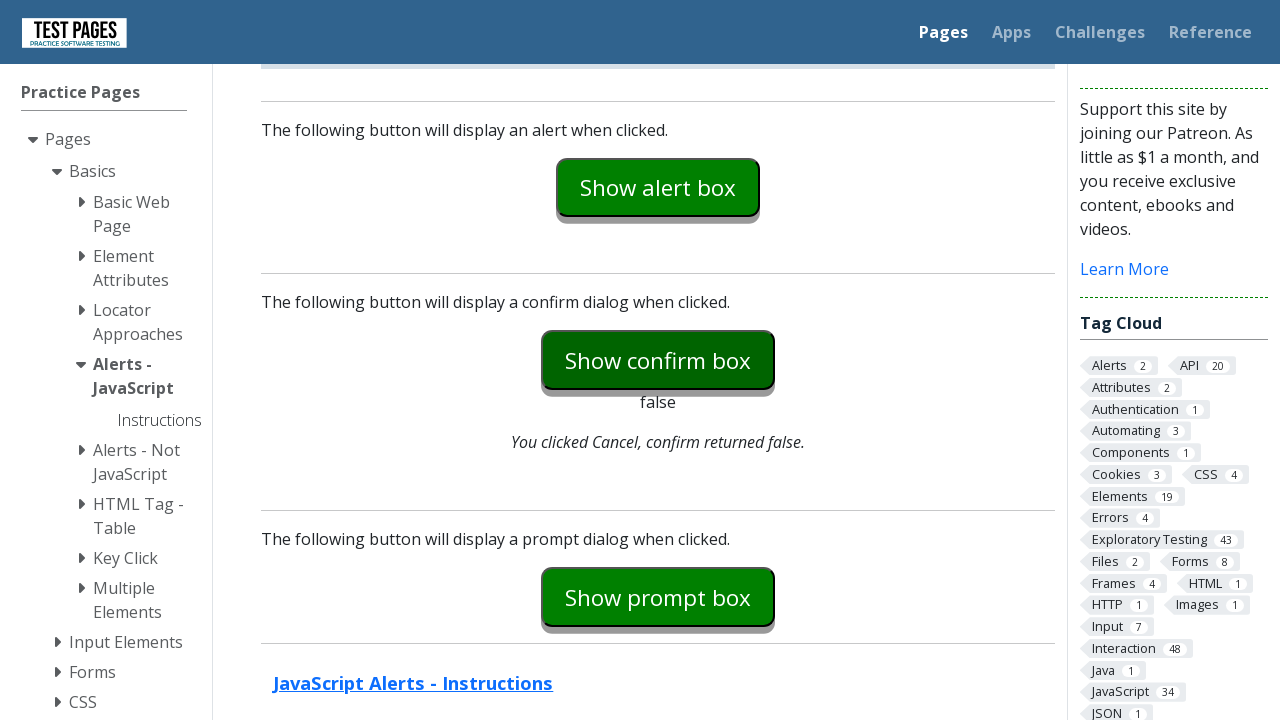

Verified that confirm return value equals 'false'
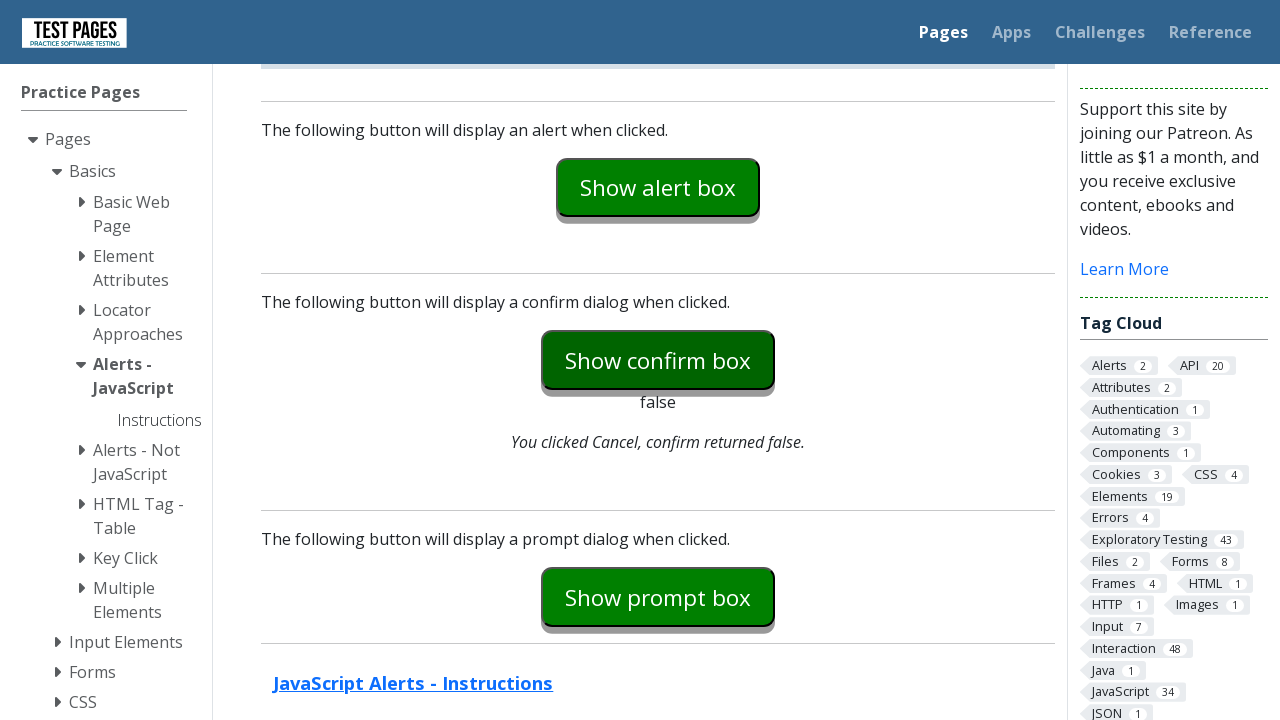

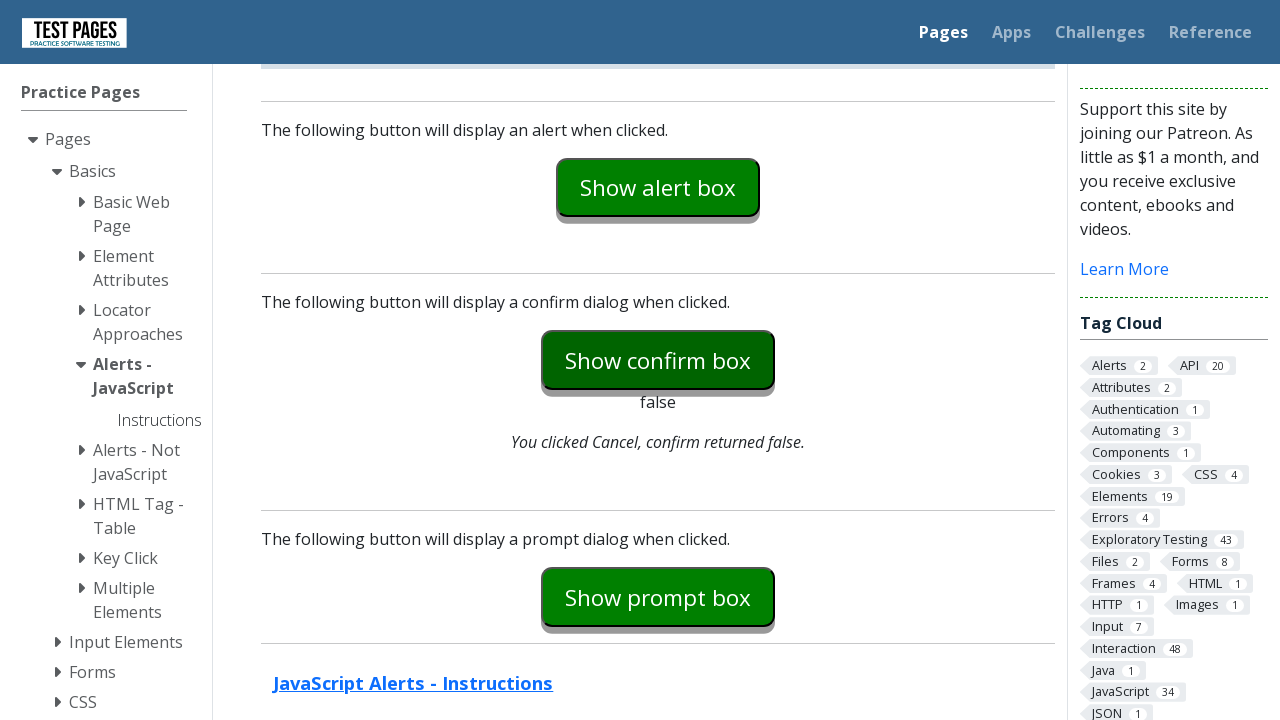